Clicks on the Selenium training link in the home banner to navigate to the training page

Starting URL: https://demoqa.com/

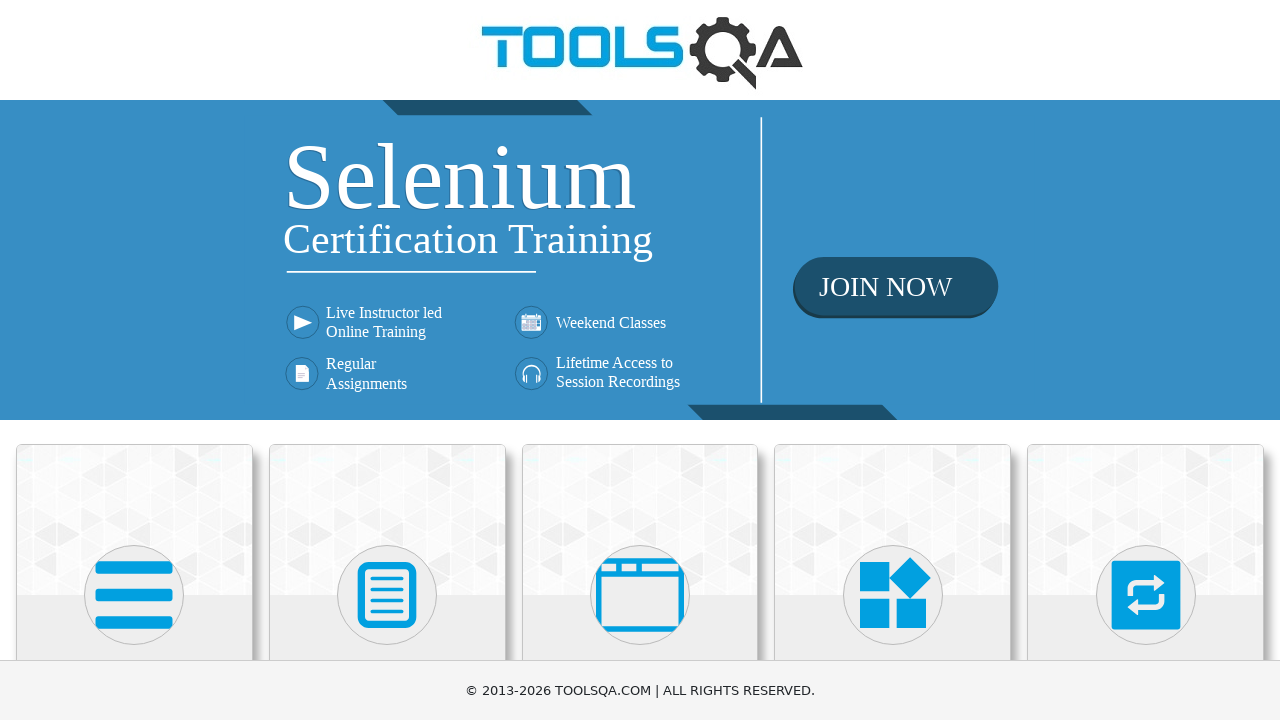

Clicked on the Selenium training link in the home banner at (640, 260) on div.home-banner a[href*='selenium-training']
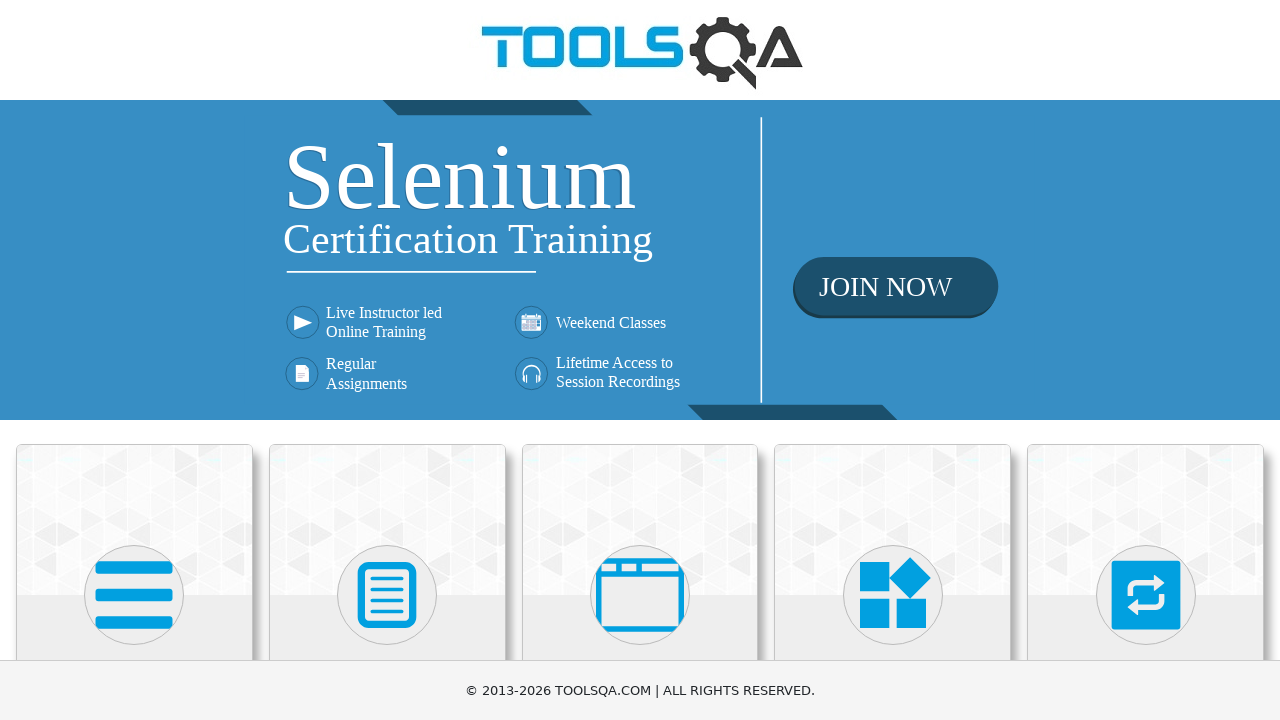

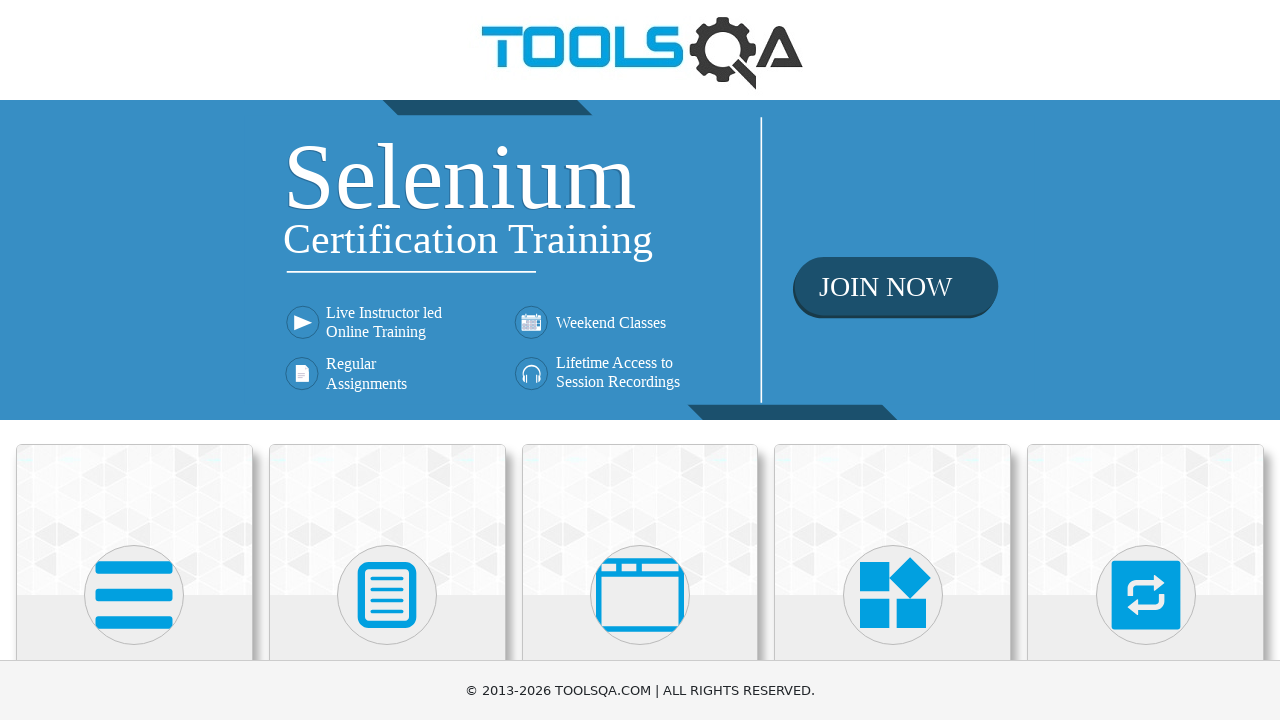